Tests checkbox functionality by selecting Option 2 and Option 3, then verifying the result message displays the correct selections

Starting URL: https://kristinek.github.io/site/examples/actions

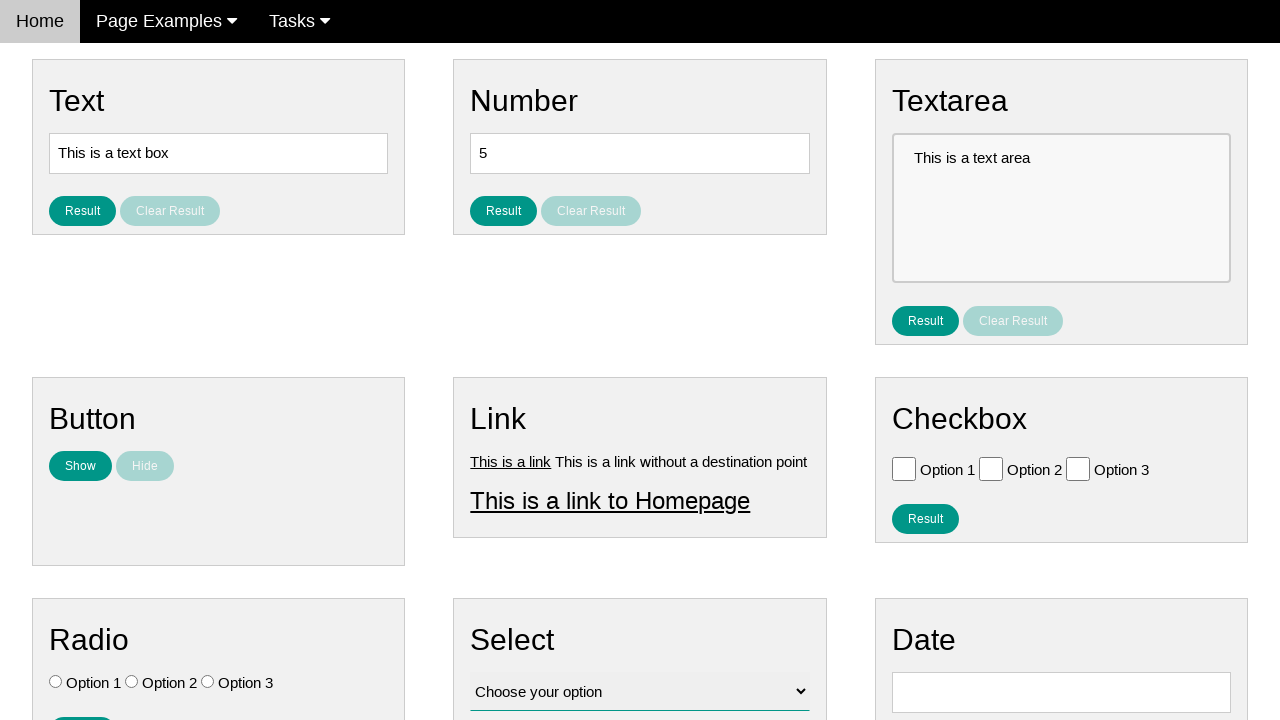

Navigated to checkbox actions test page
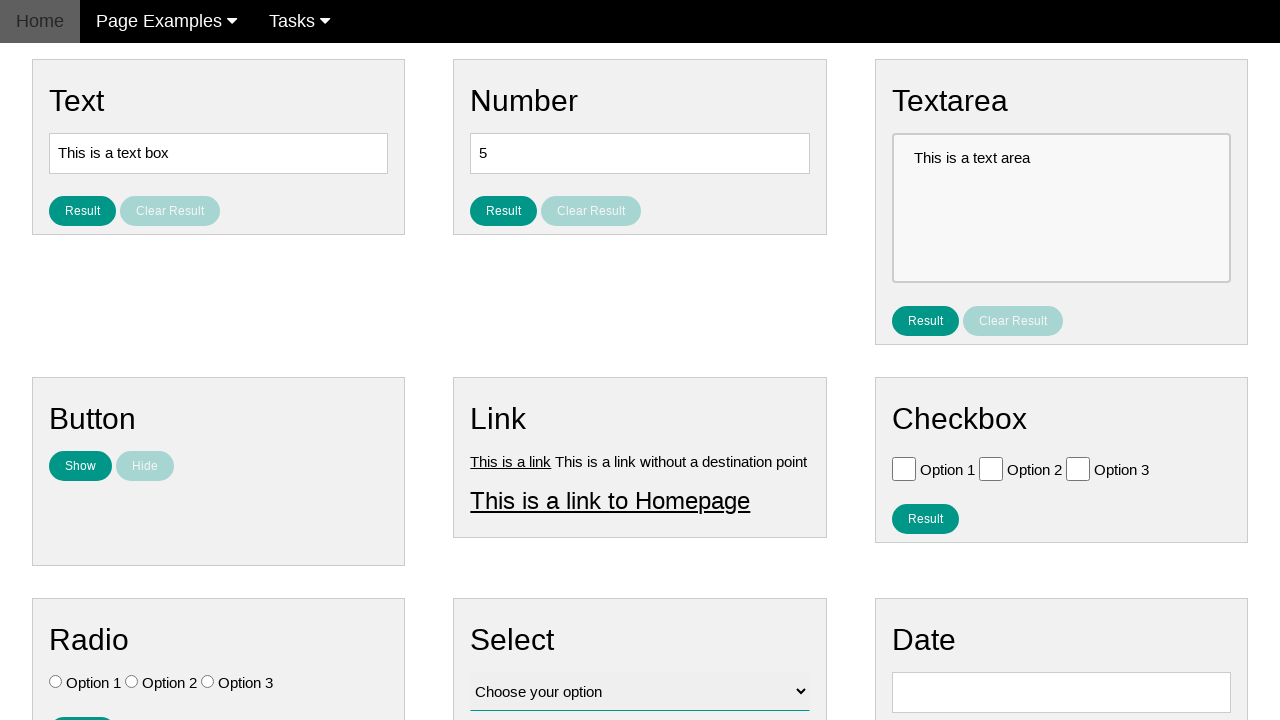

Located all checkbox elements
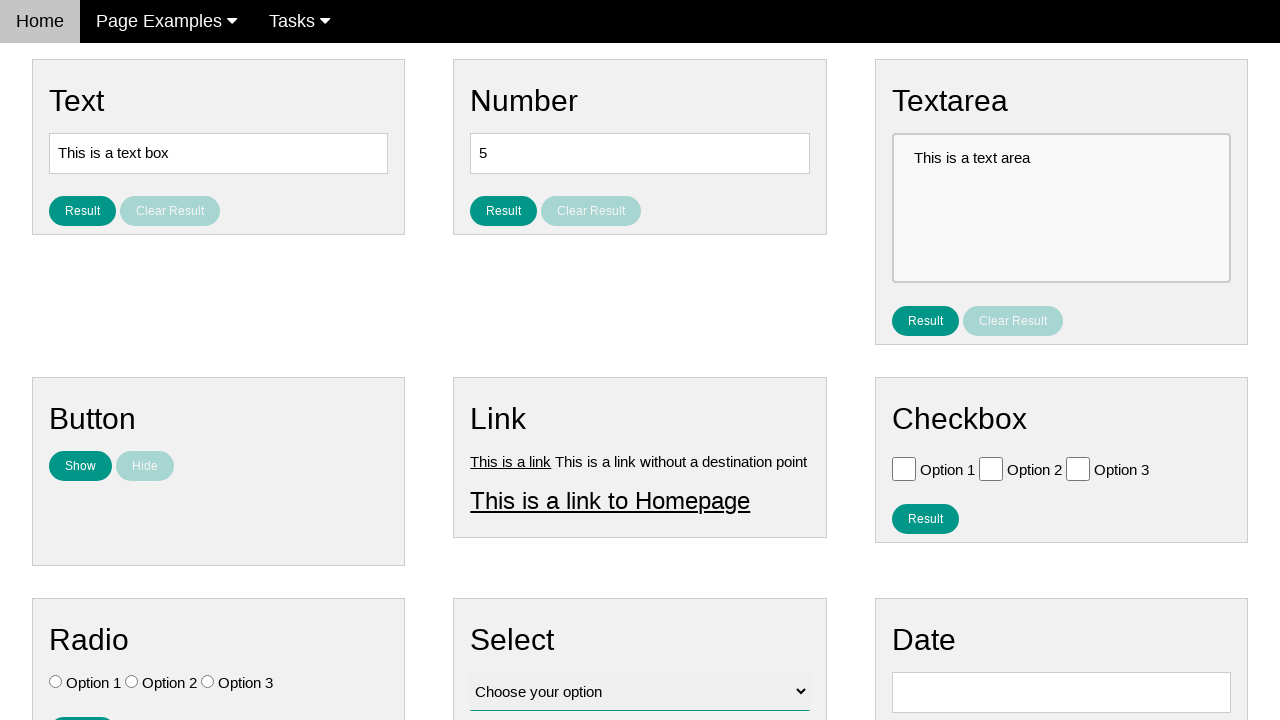

Verified all checkboxes are initially unchecked
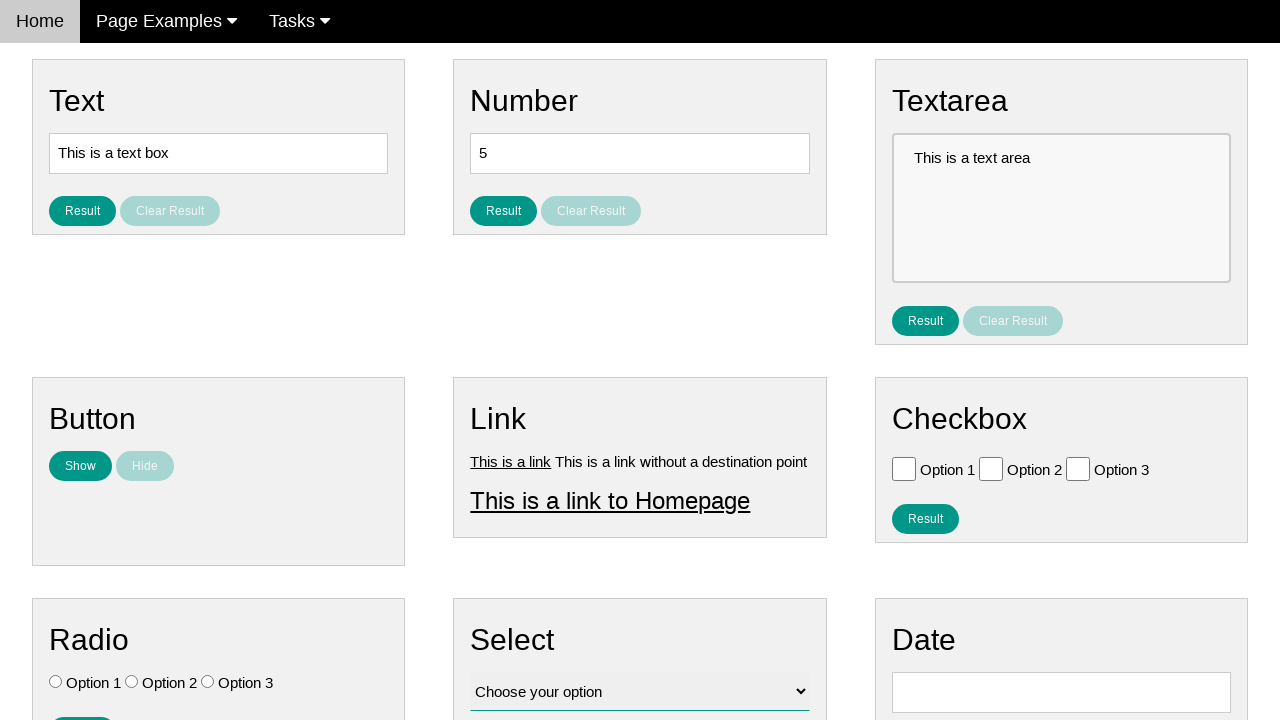

Selected Option 2 checkbox at (991, 468) on input[type='checkbox'] >> nth=1
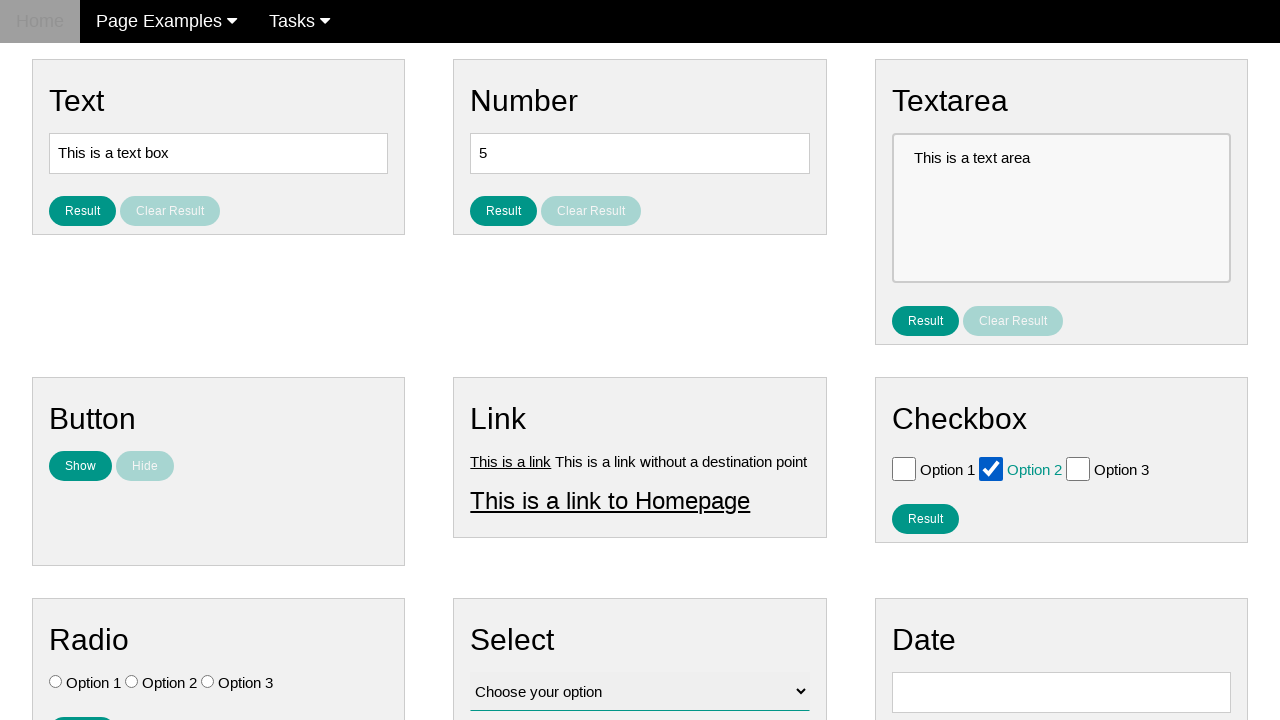

Verified Option 2 is checked and others are unchecked
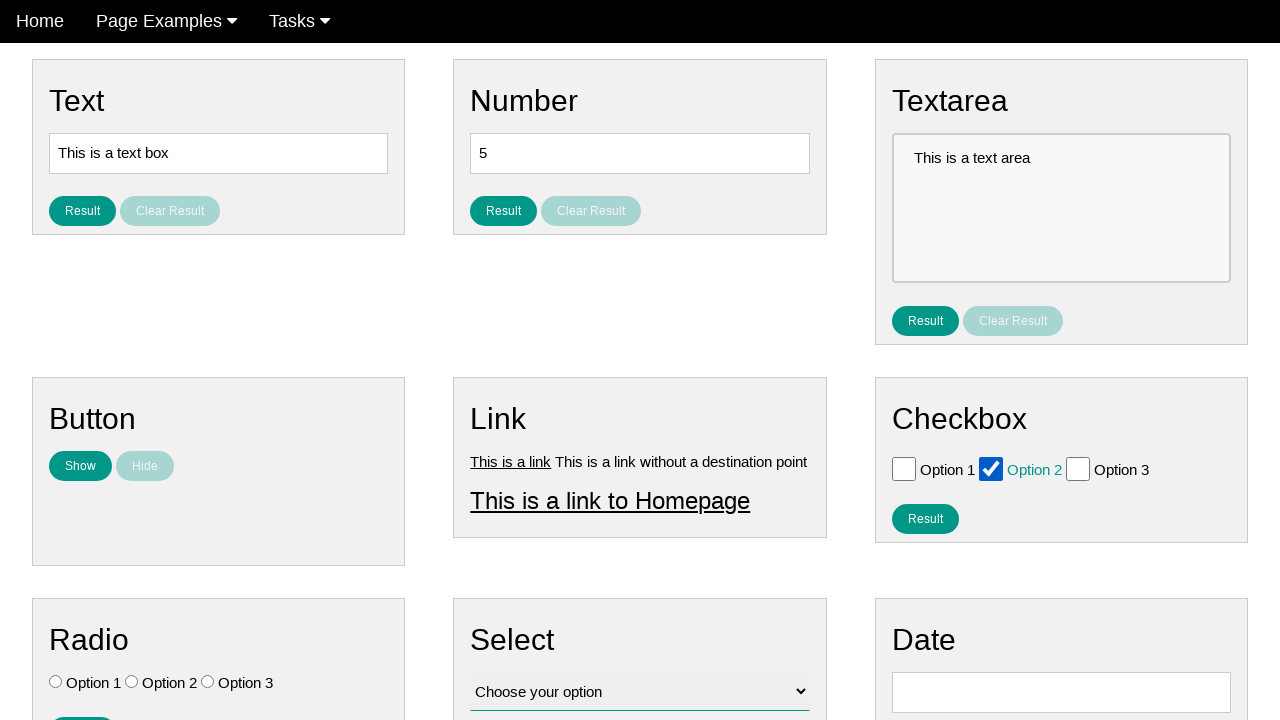

Selected Option 3 checkbox at (1078, 468) on input[type='checkbox'] >> nth=2
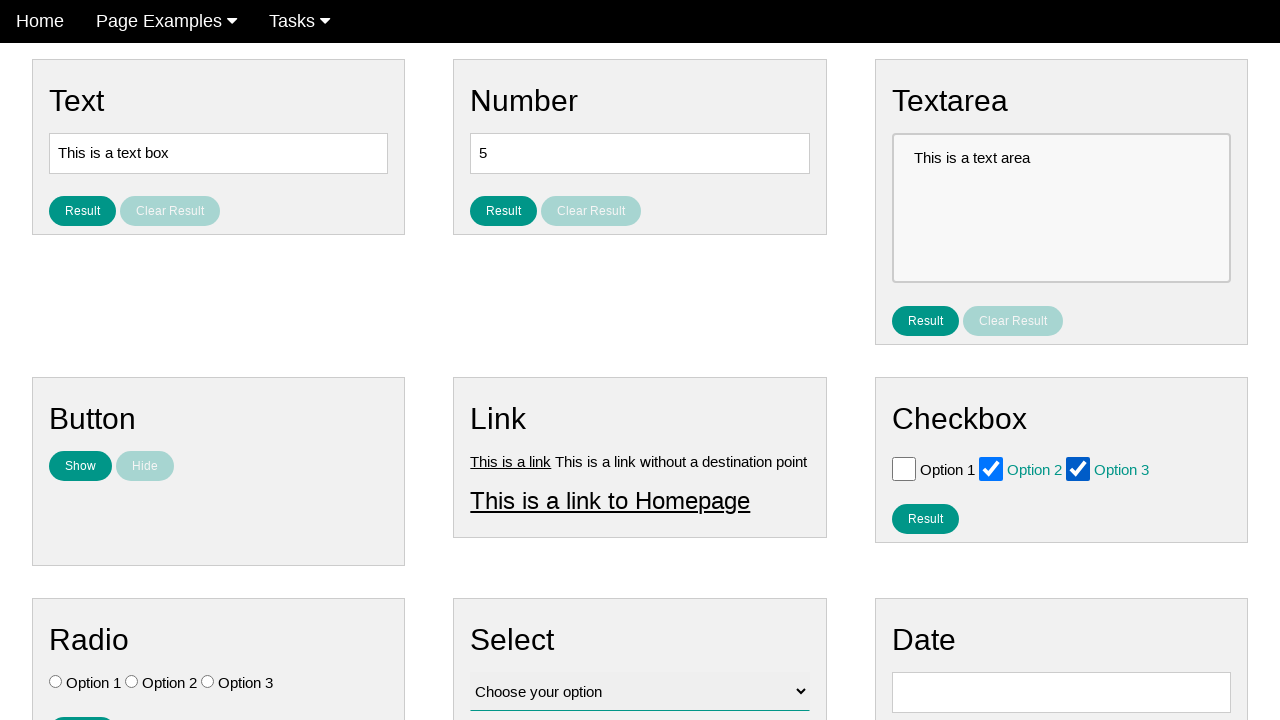

Clicked result button to display selections at (925, 518) on #result_button_checkbox
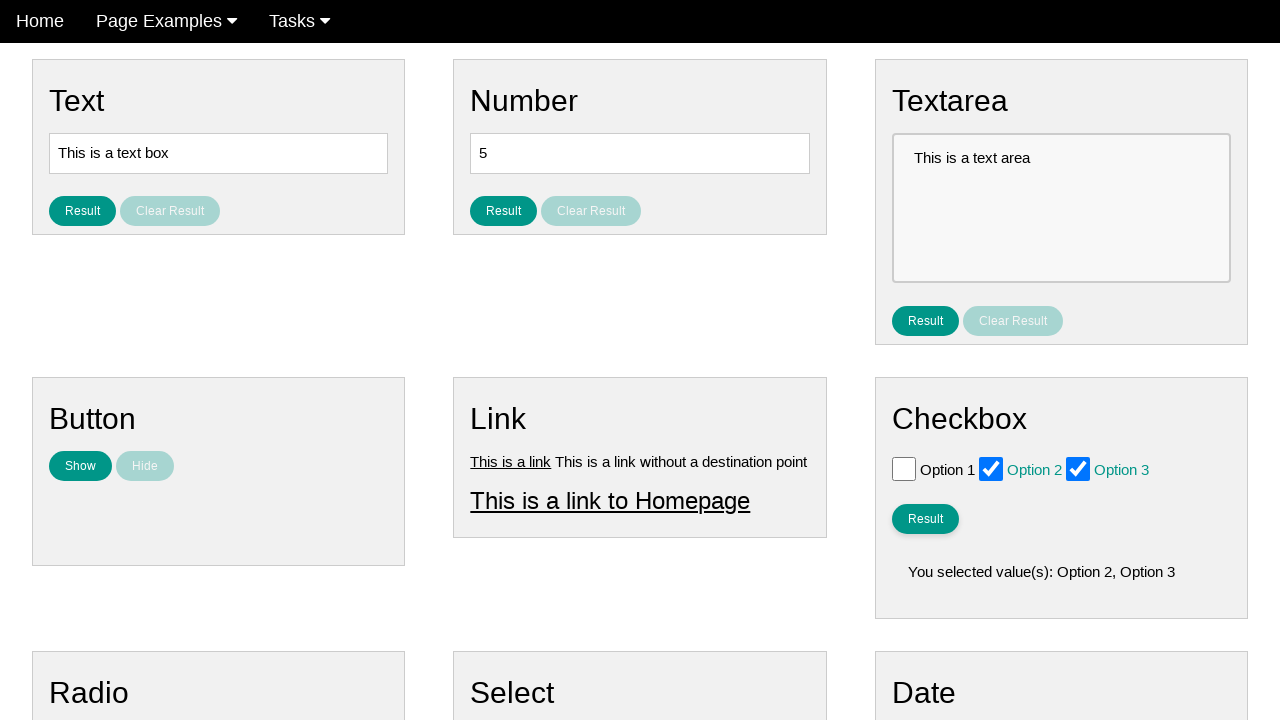

Verified result message displays 'You selected value(s): Option 2, Option 3'
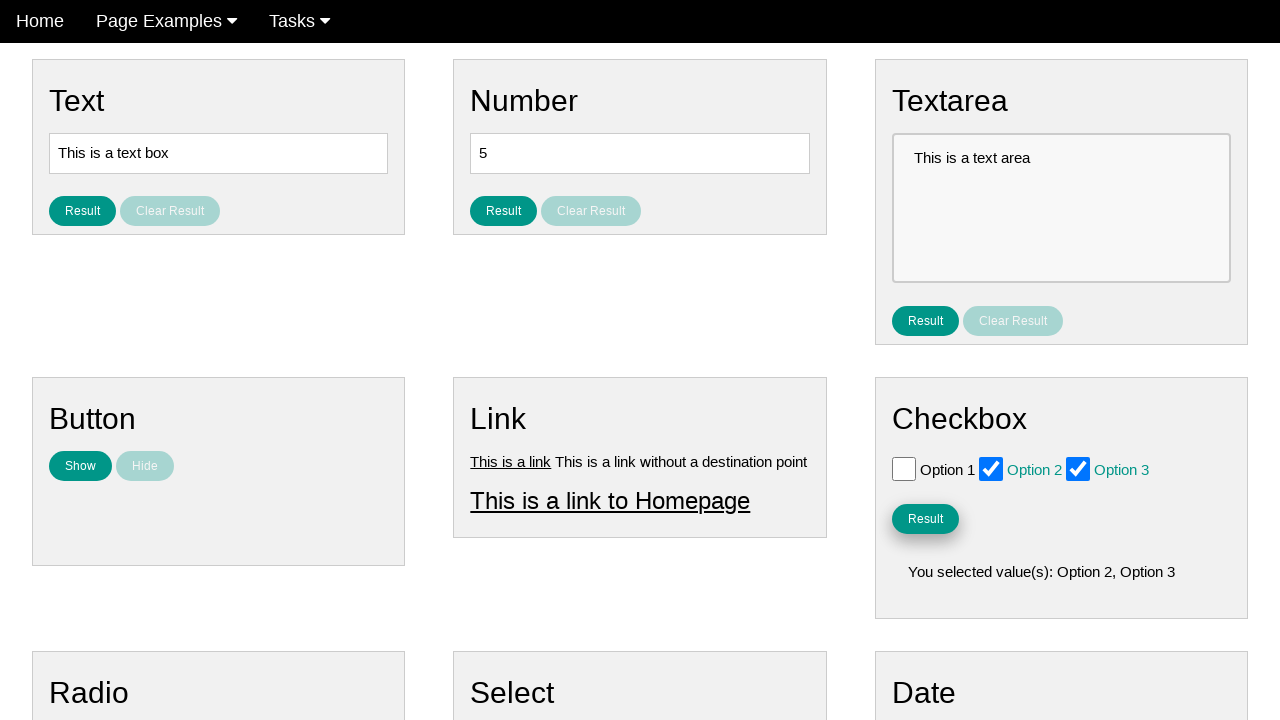

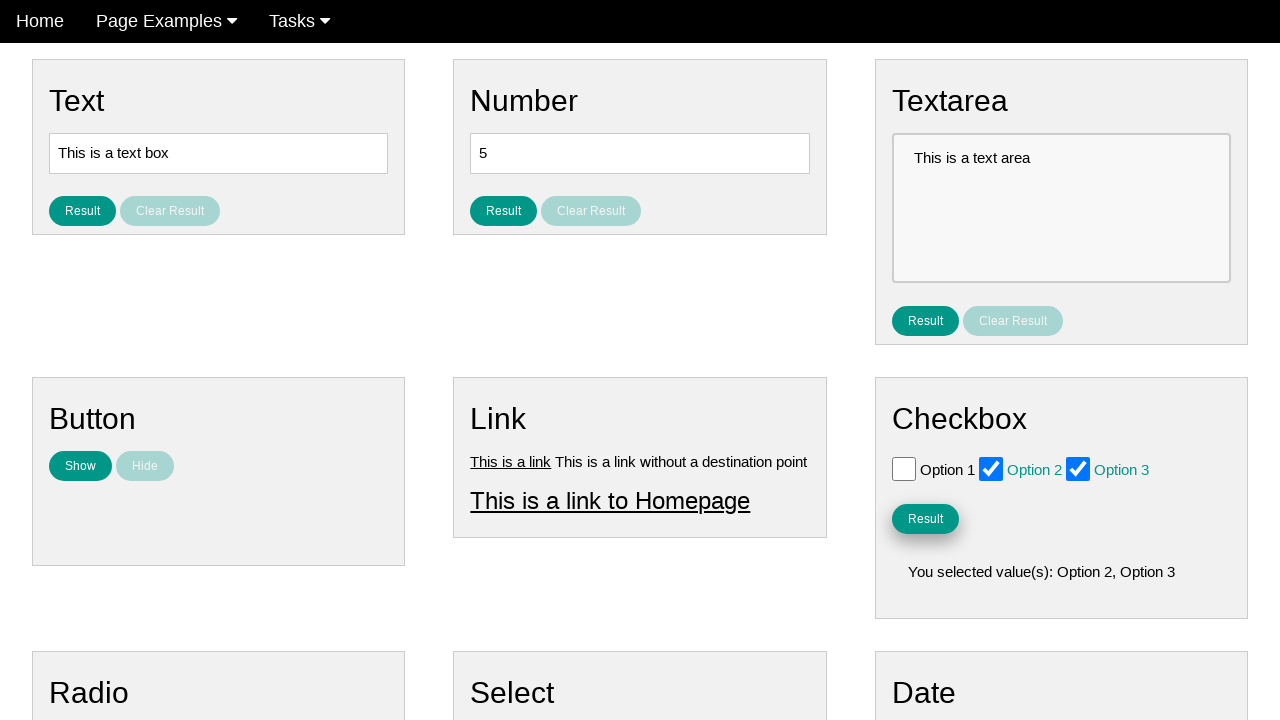